Tests file upload functionality by selecting a file and clicking the upload button on the Heroku test site

Starting URL: http://the-internet.herokuapp.com/upload

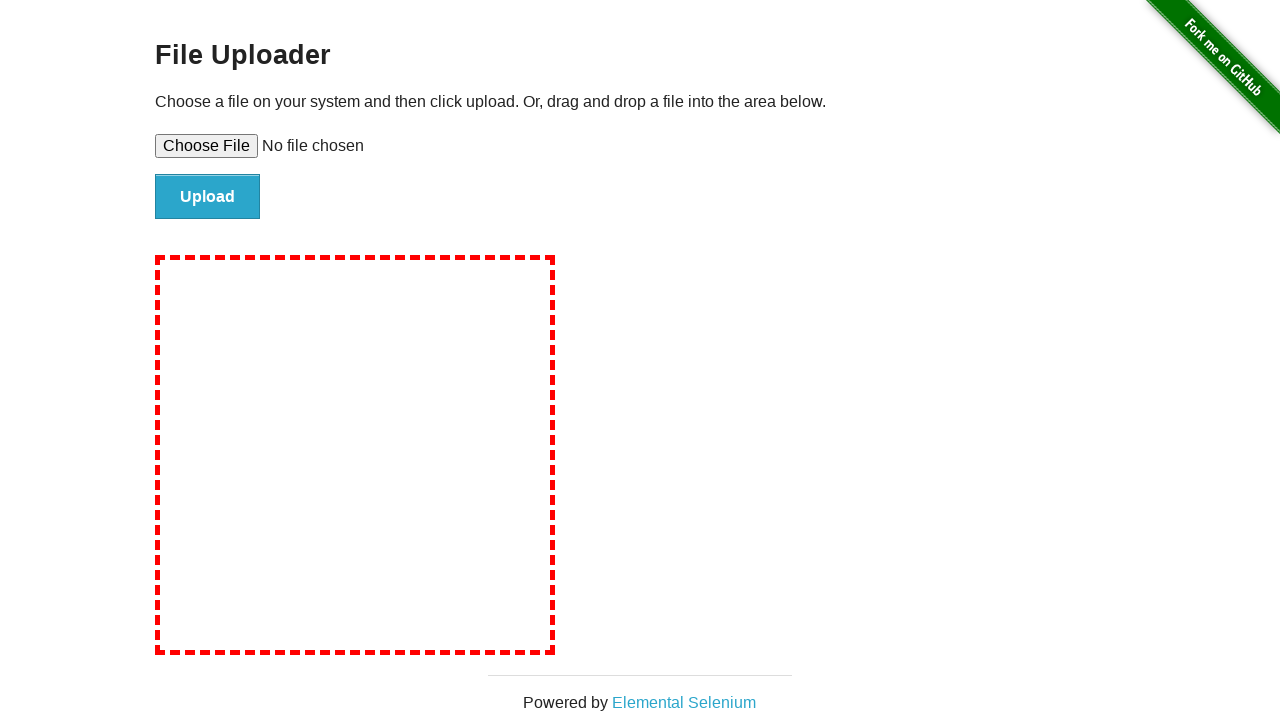

Created temporary test file for upload
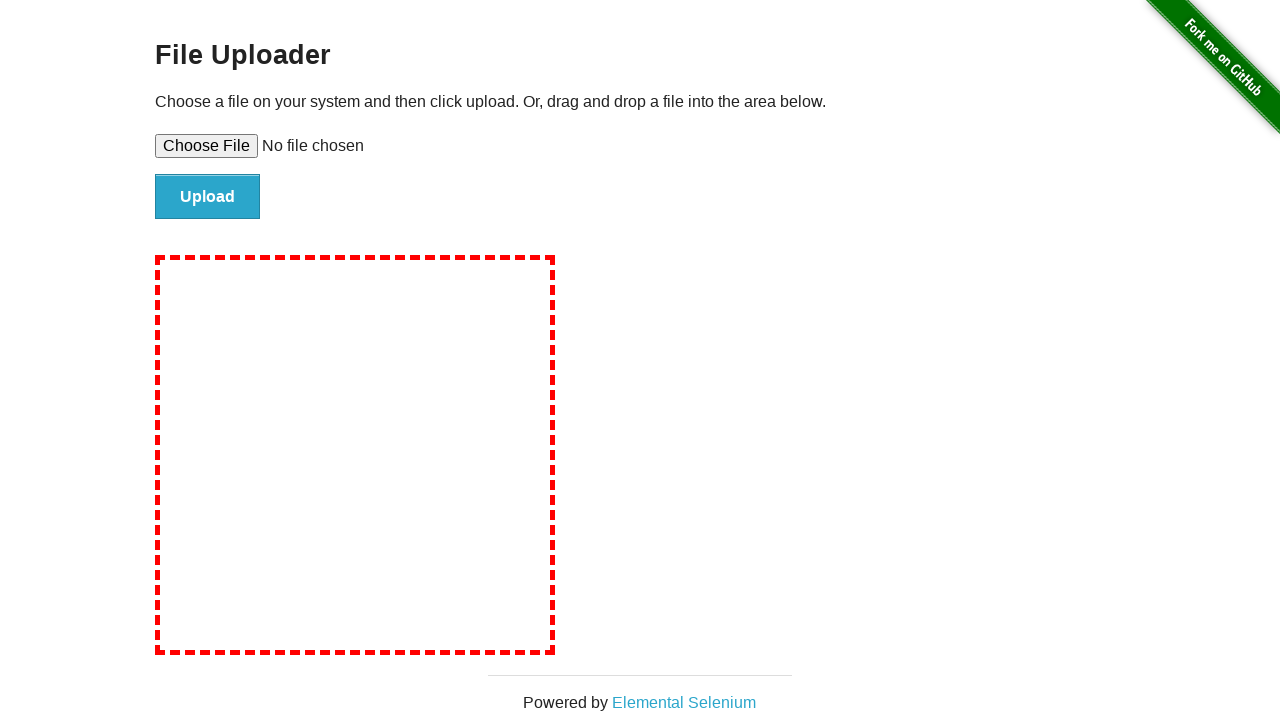

Selected file for upload using file input element
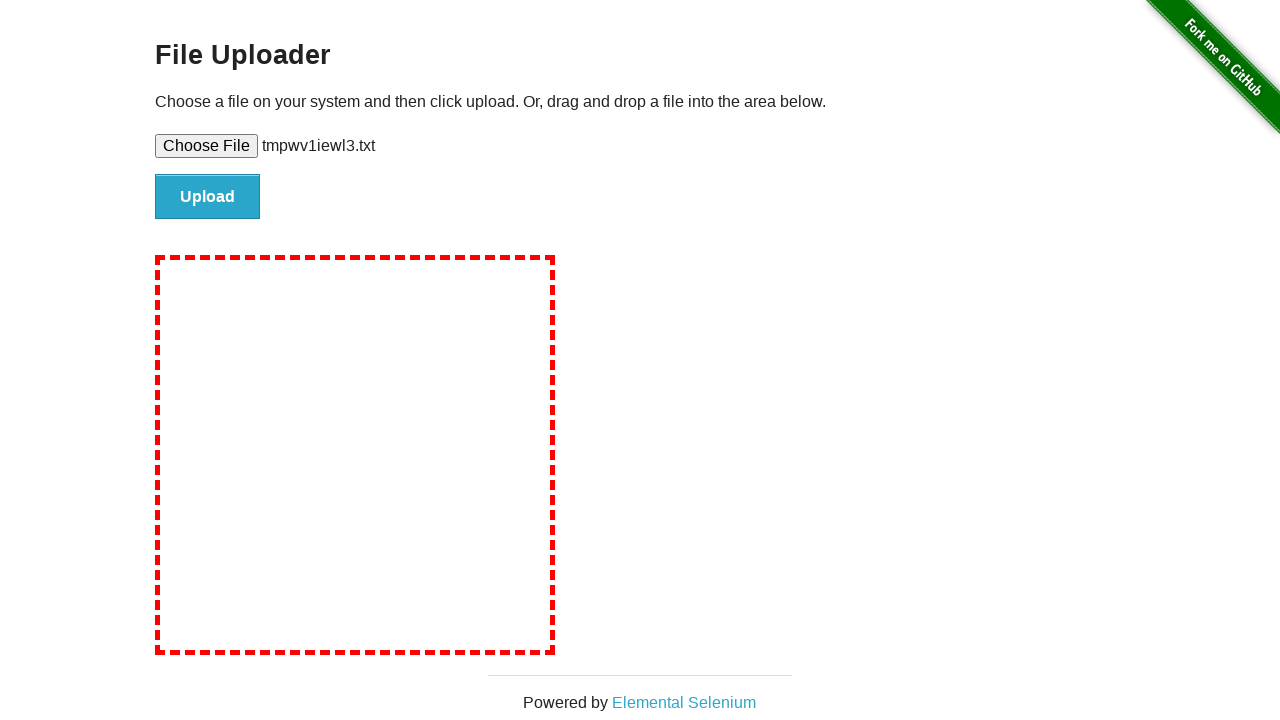

Clicked upload button to submit file at (208, 197) on #file-submit
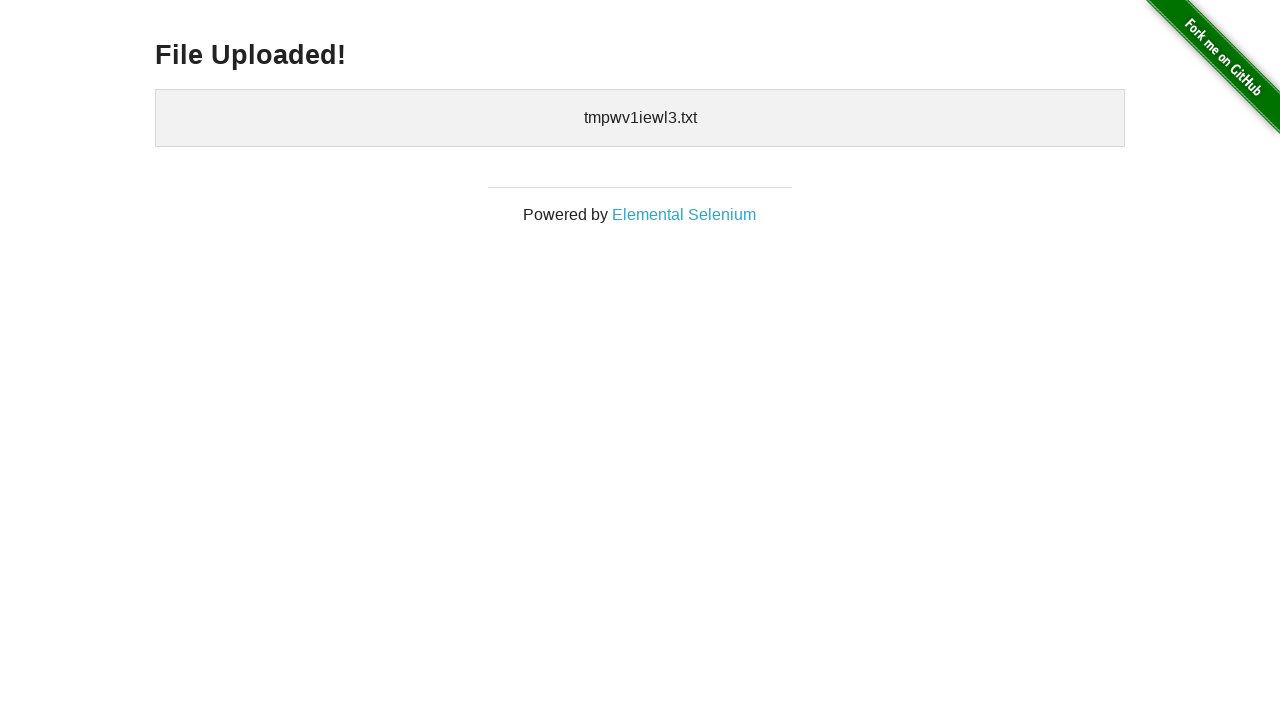

Upload completed and confirmation message appeared
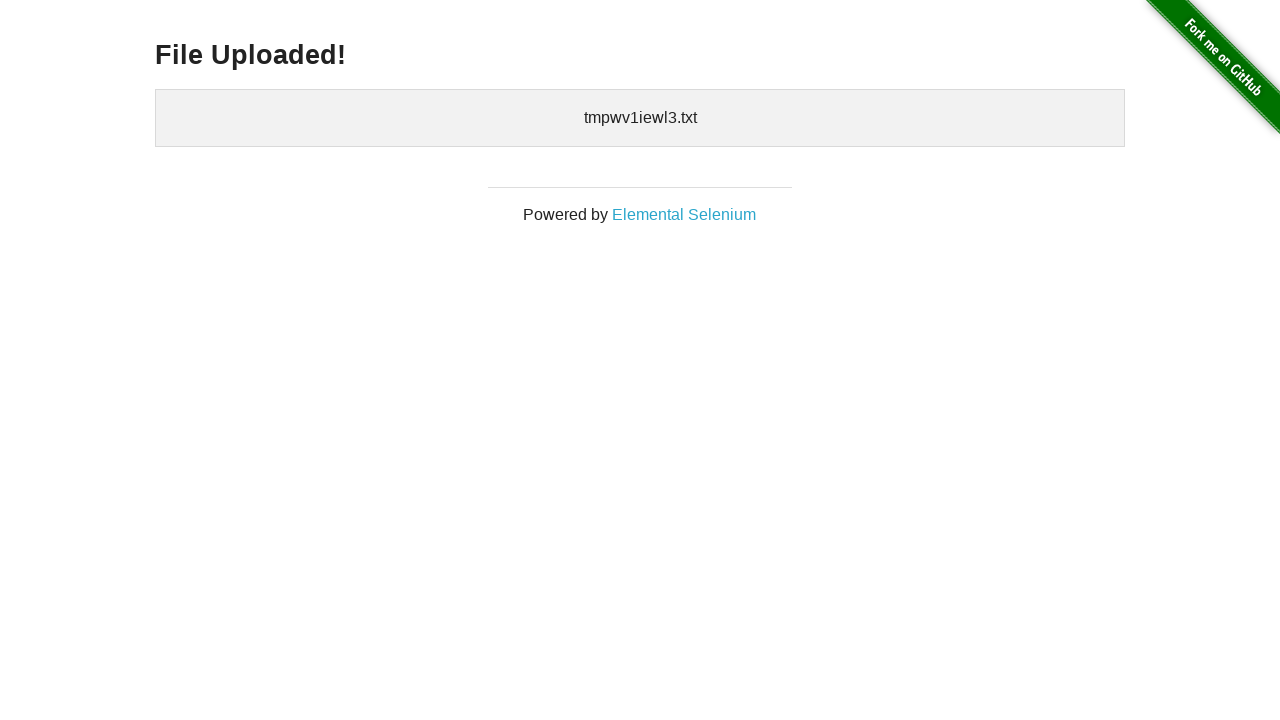

Cleaned up temporary test file
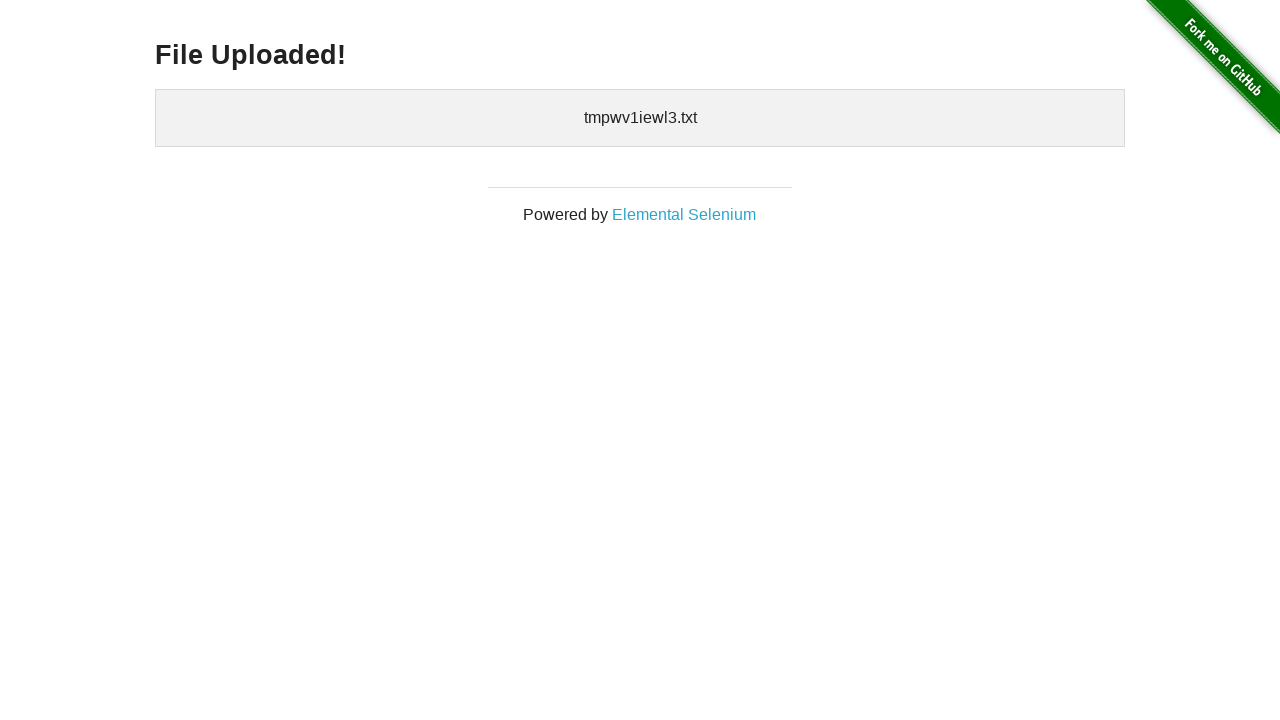

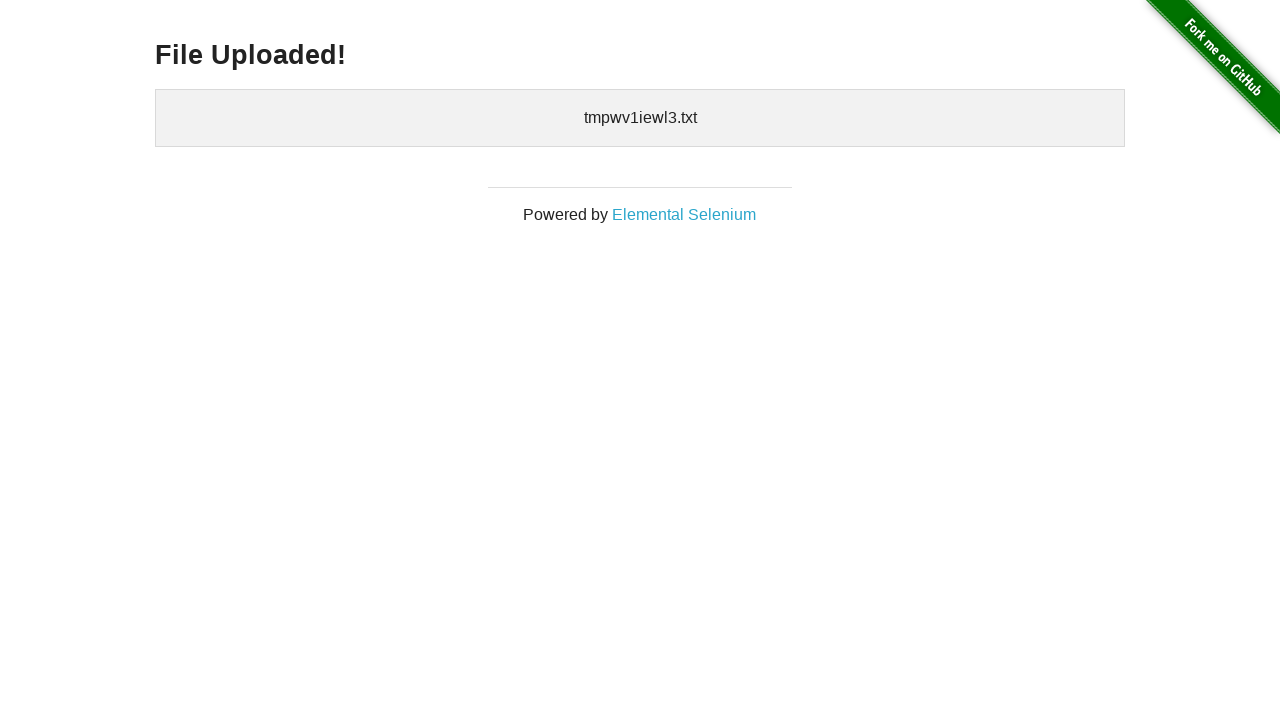